Navigates to a practice page and uses JavaScript to draw a red border around the username input field to visually highlight it.

Starting URL: https://rahulshettyacademy.com/locatorspractice/

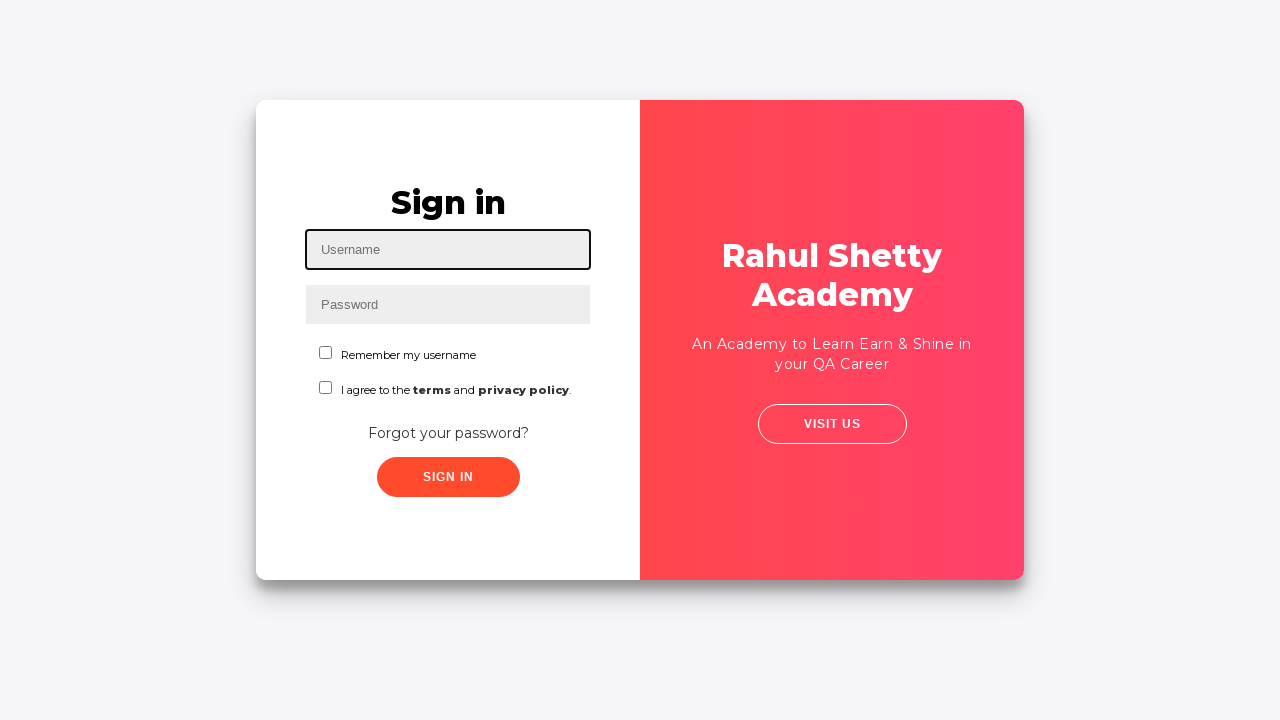

Navigated to practice page
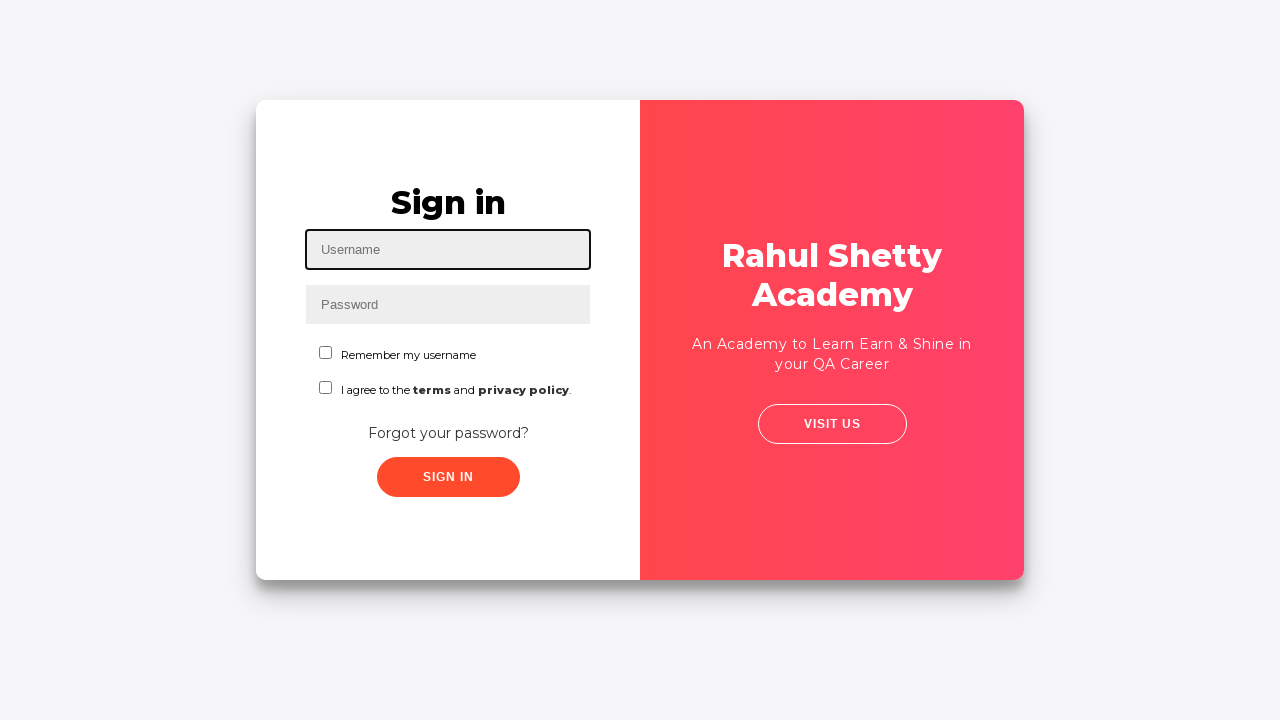

Username input field is visible
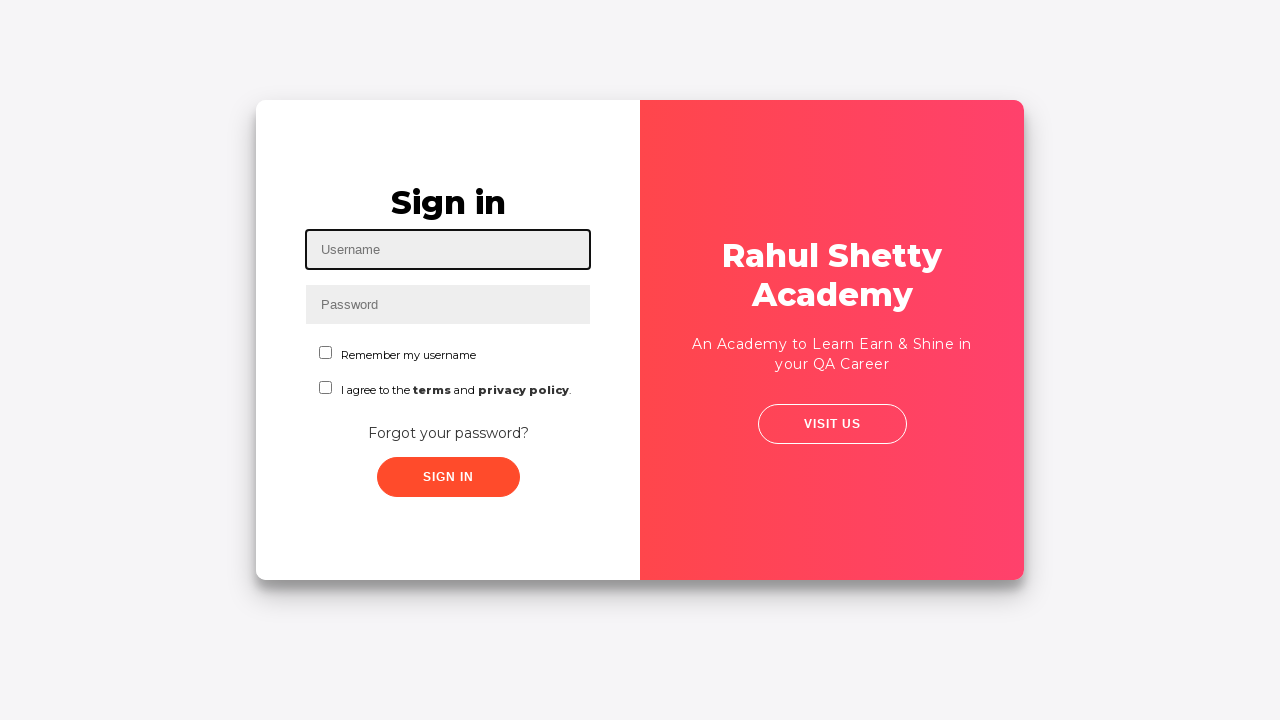

Drew red border around username input field using JavaScript
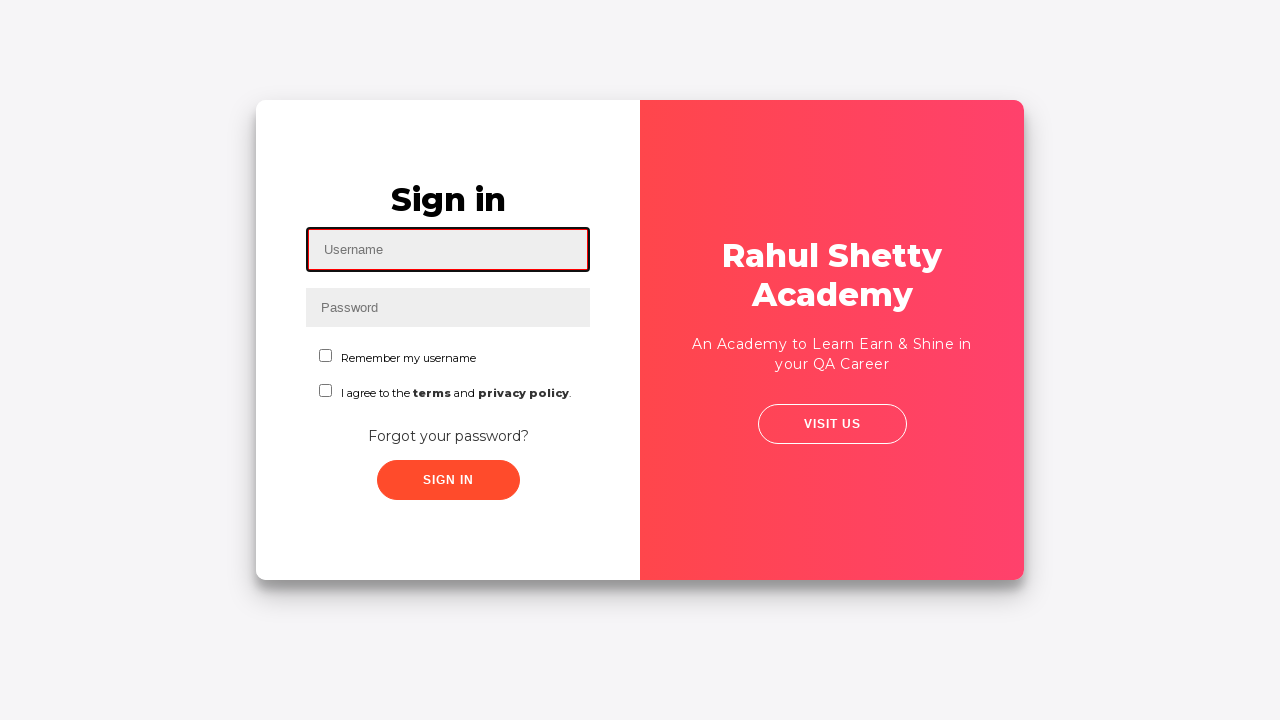

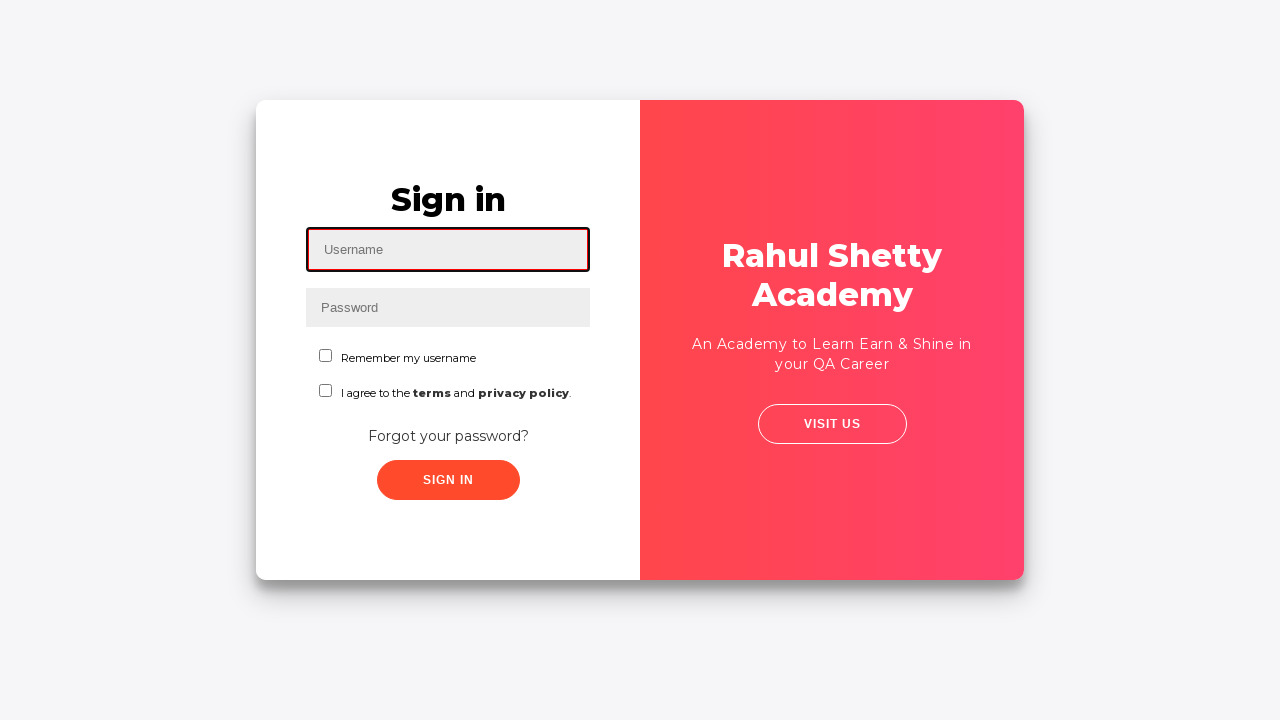